Tests the Contact Us functionality by opening the contact form, filling in name, email, and message fields, and submitting the form

Starting URL: https://crio-qkart-frontend-qa.vercel.app

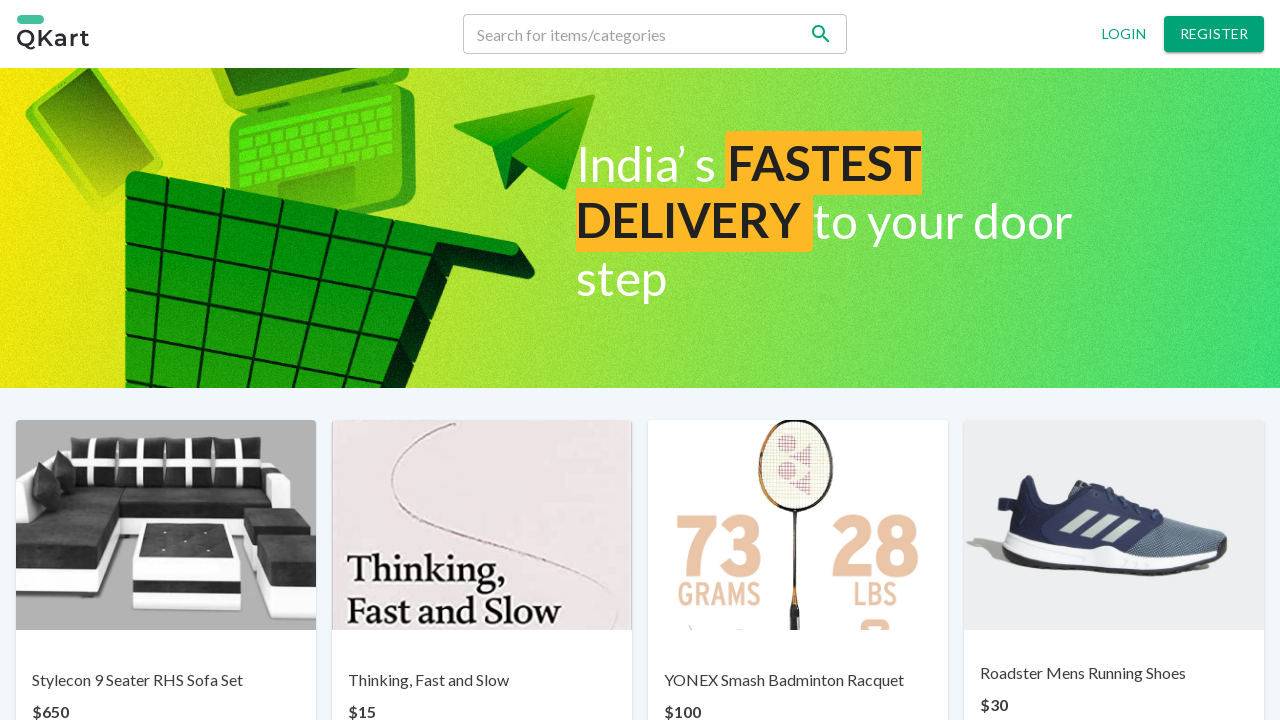

Clicked on 'Contact us' link at (670, 667) on text='Contact us'
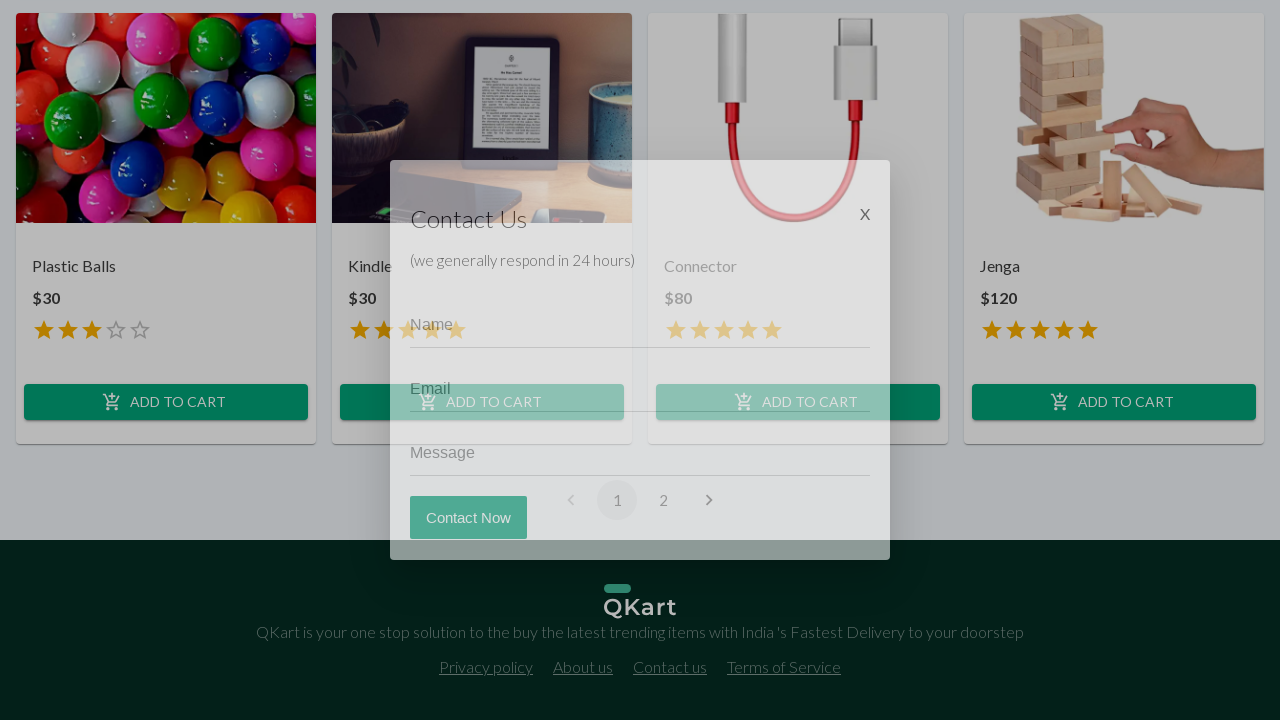

Contact Us modal is now visible
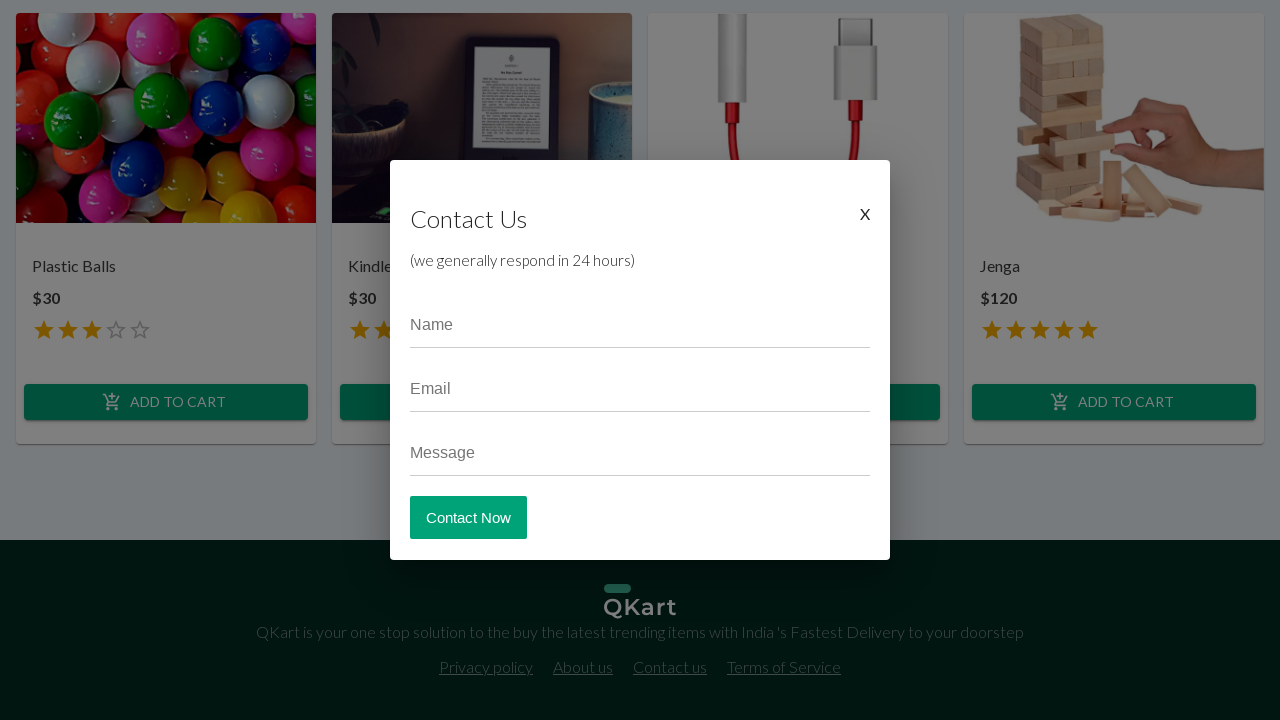

Filled name field with 'crio user' on input[placeholder='Name']
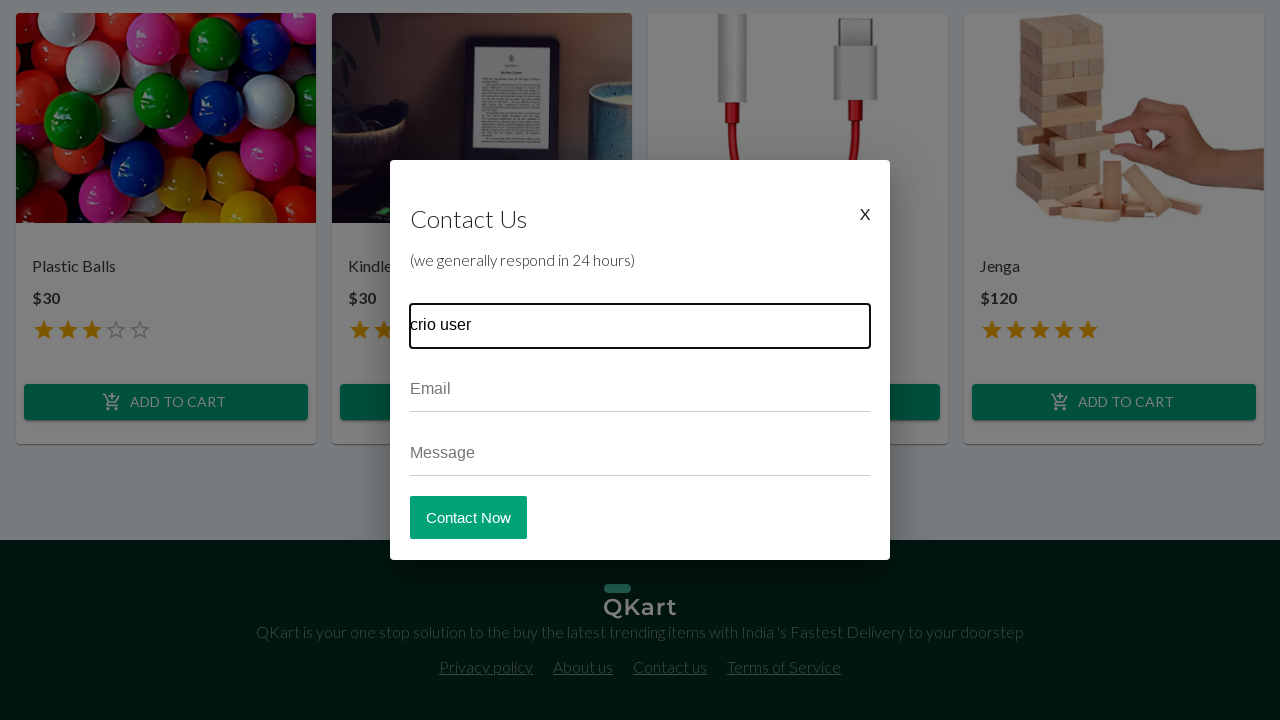

Filled email field with 'criouser@gmail.com' on input[placeholder='Email']
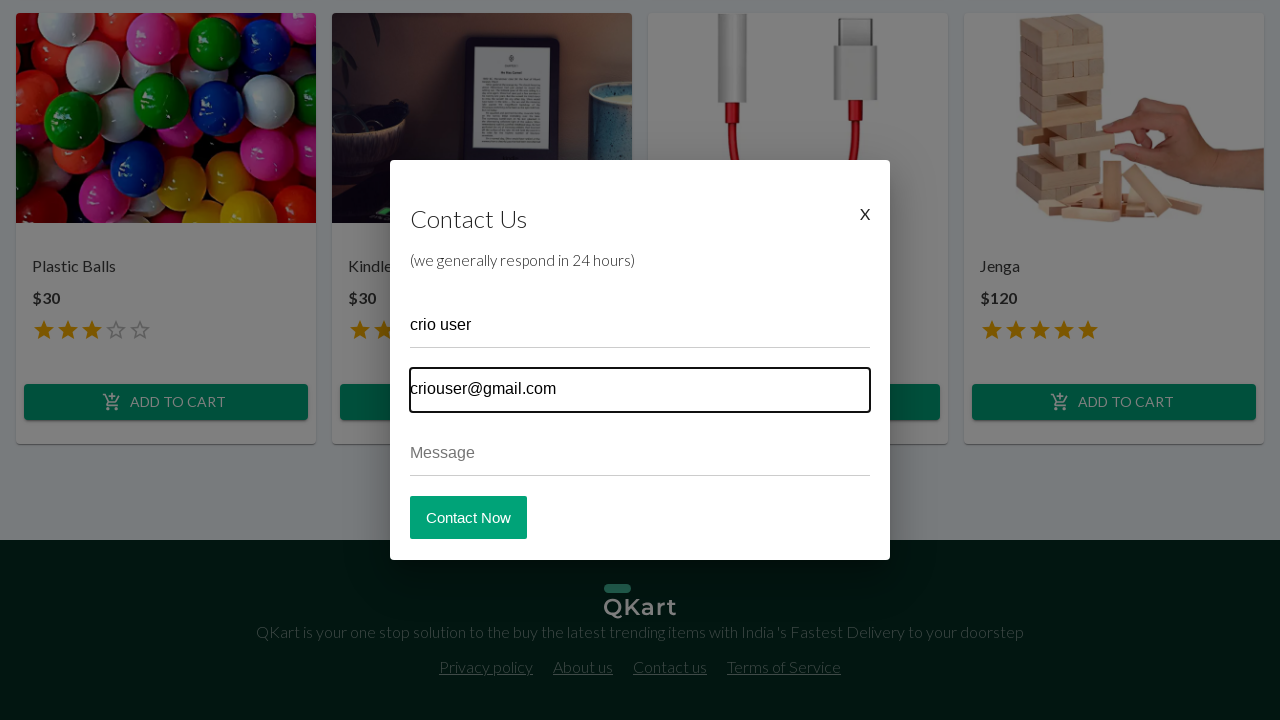

Filled message field with 'Testing the contact us page' on input[placeholder='Message']
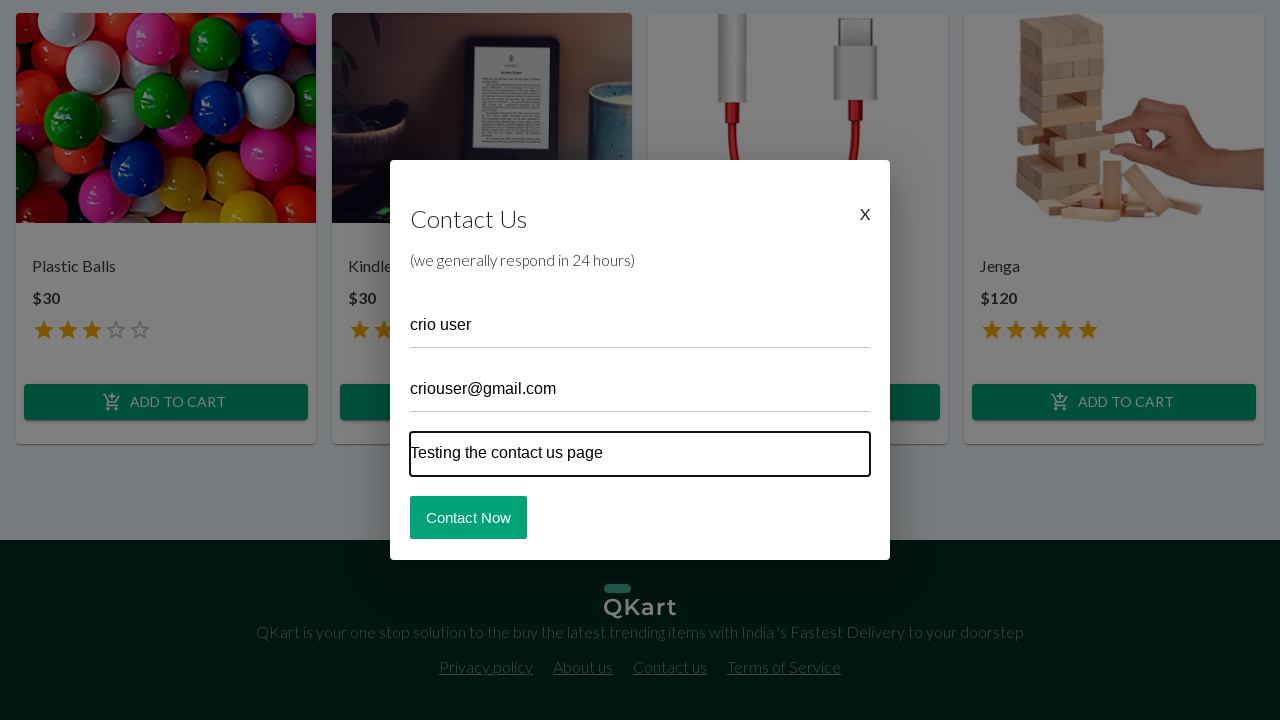

Clicked submit button on contact form at (468, 517) on div.col-md-12 button
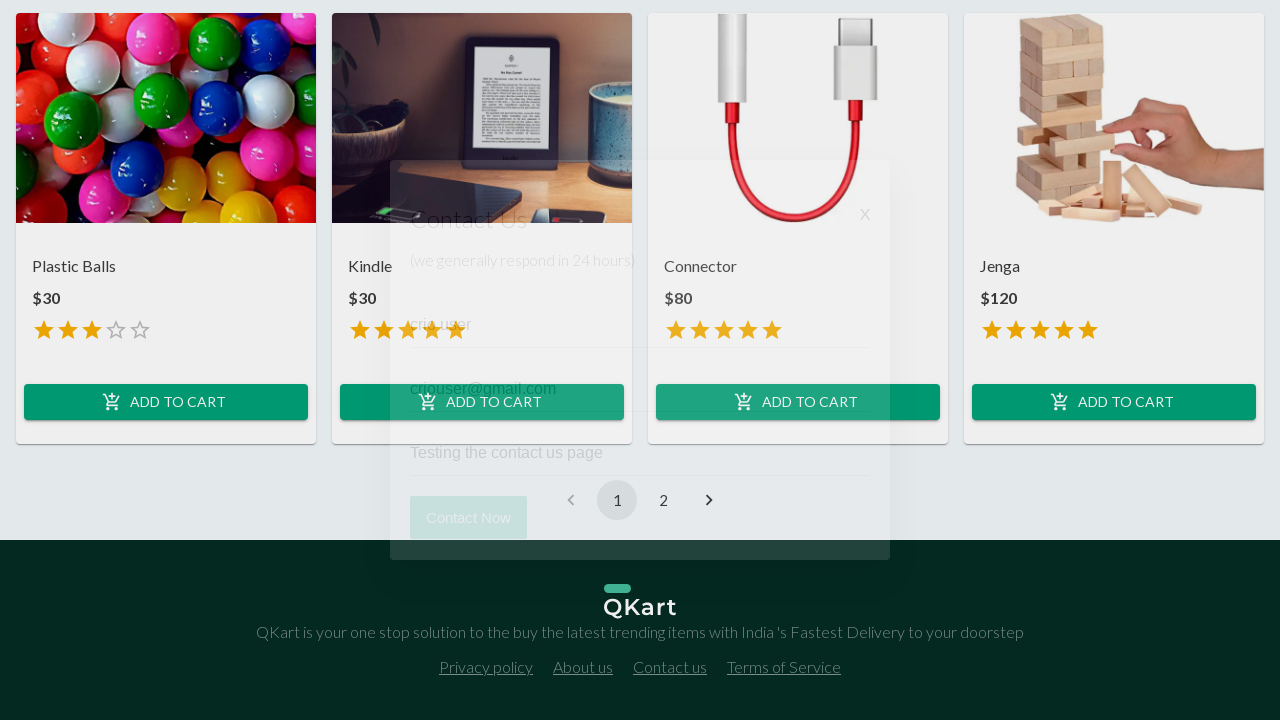

Contact form submitted successfully and modal closed
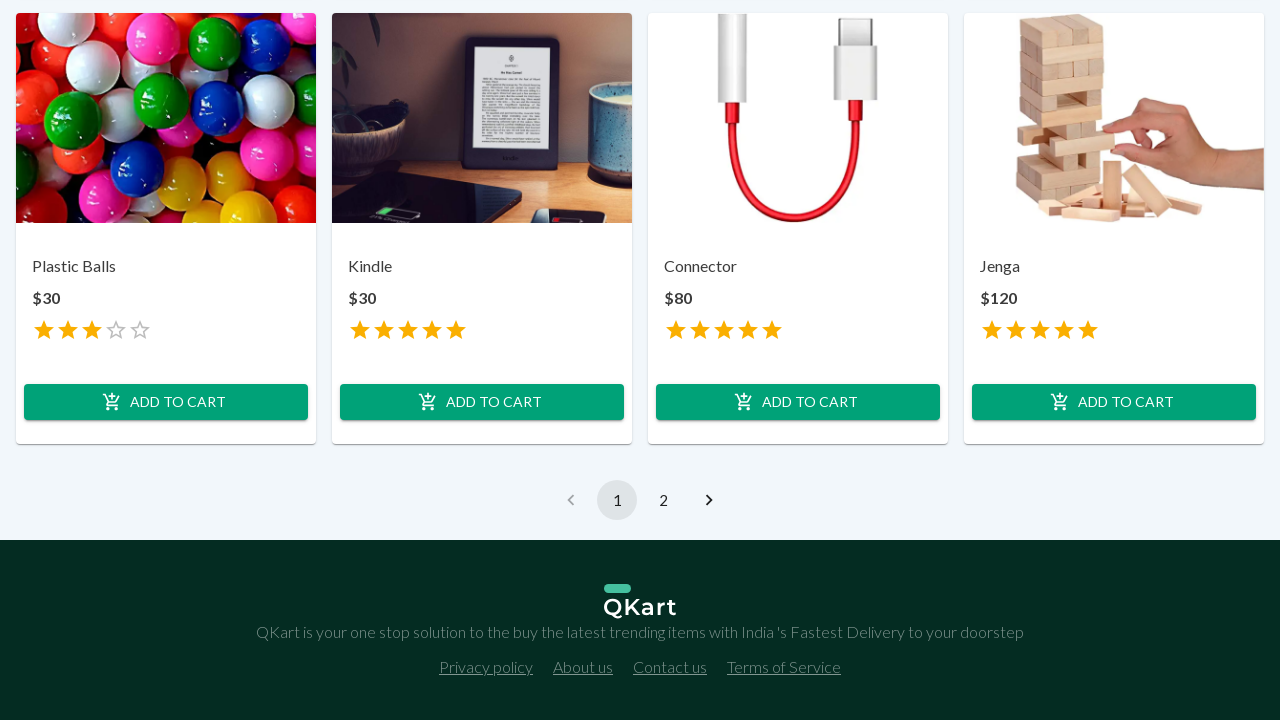

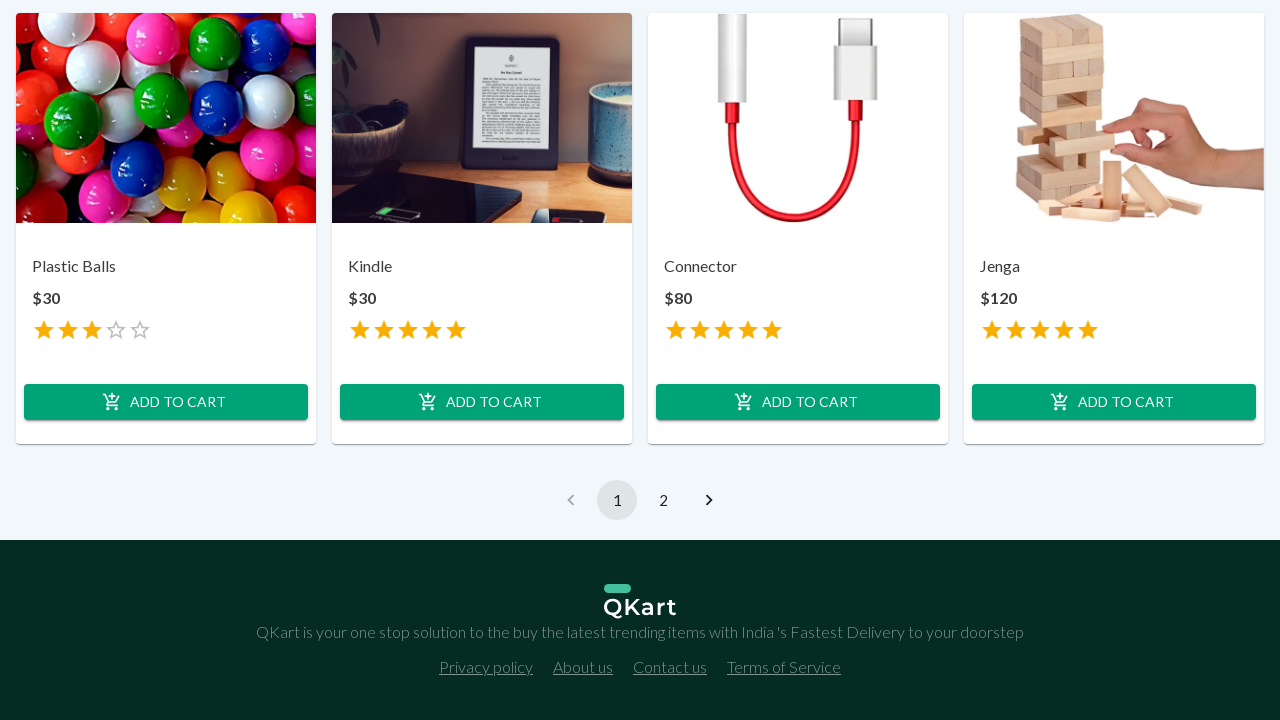